Demonstrates click-hold-move-release mouse action sequence for drag and drop operation

Starting URL: https://crossbrowsertesting.github.io/drag-and-drop

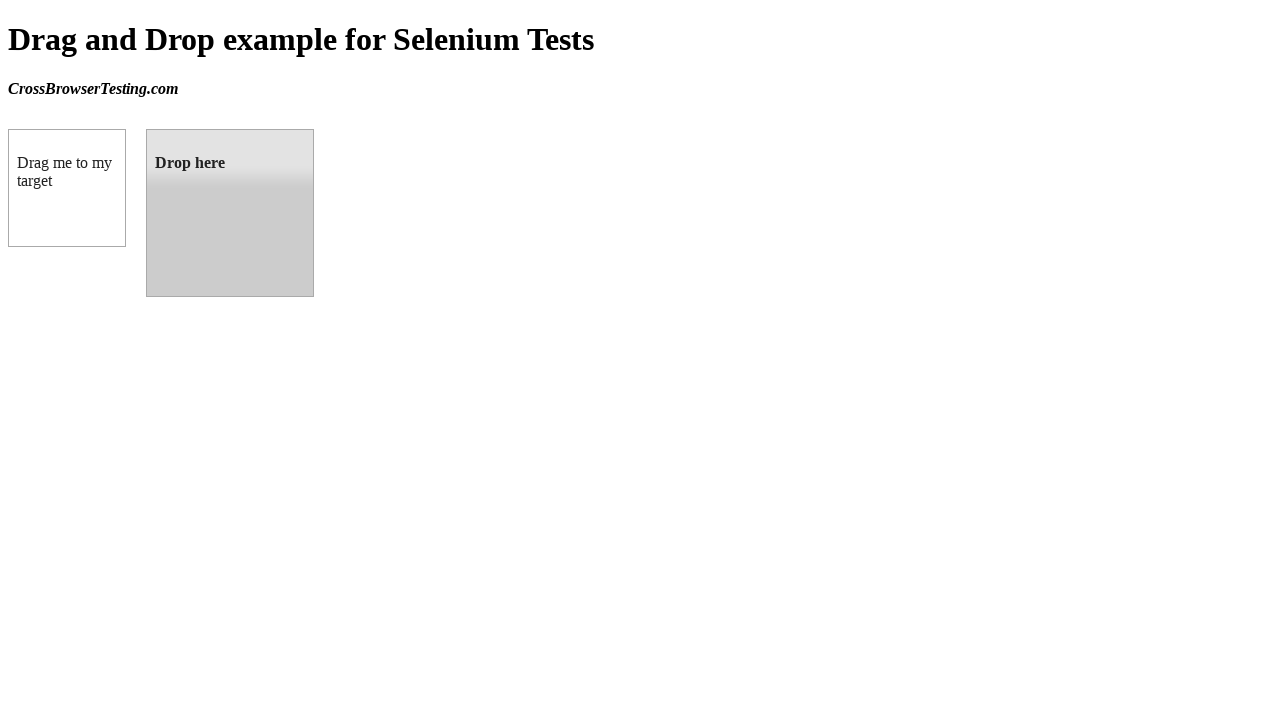

Located draggable source element
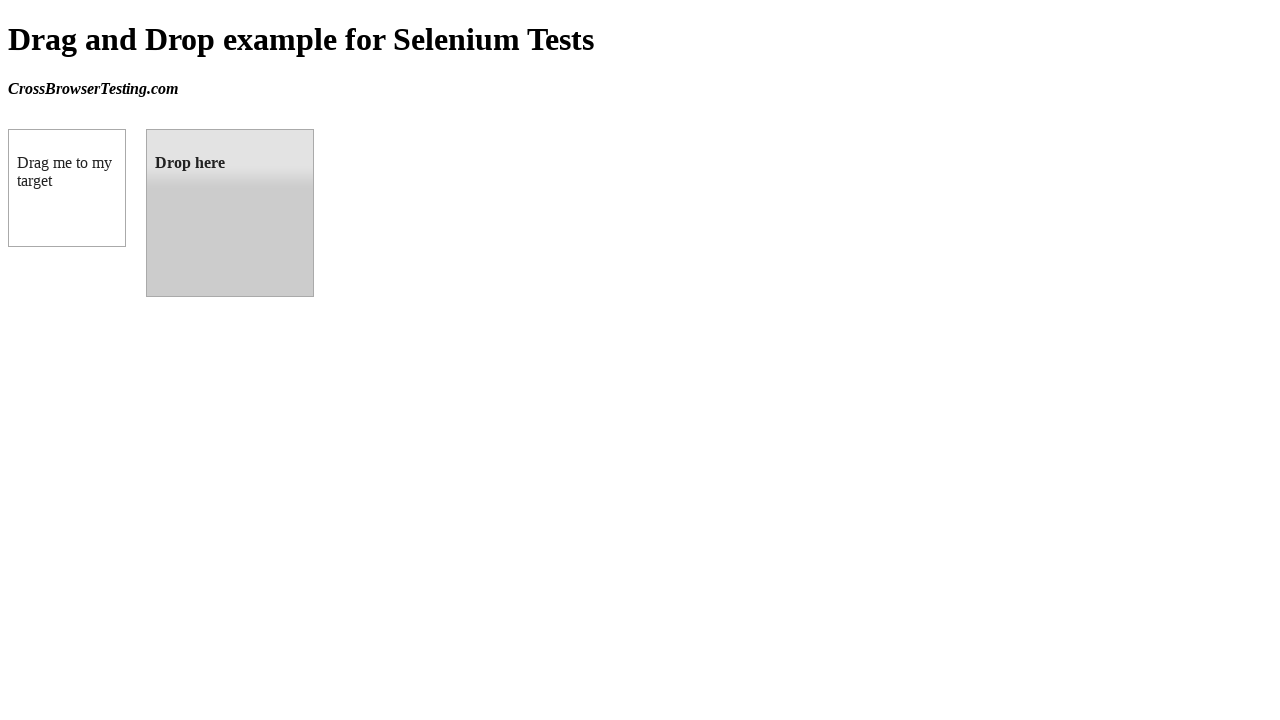

Located droppable target element
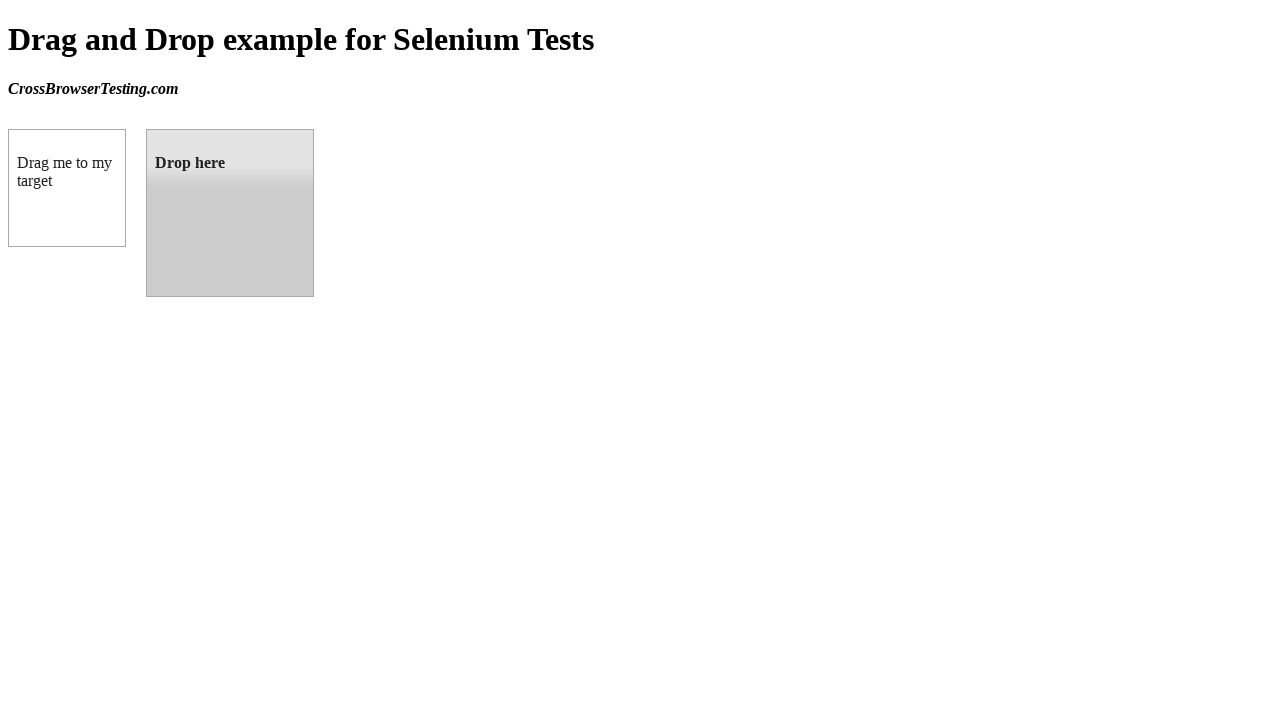

Retrieved bounding box for source element
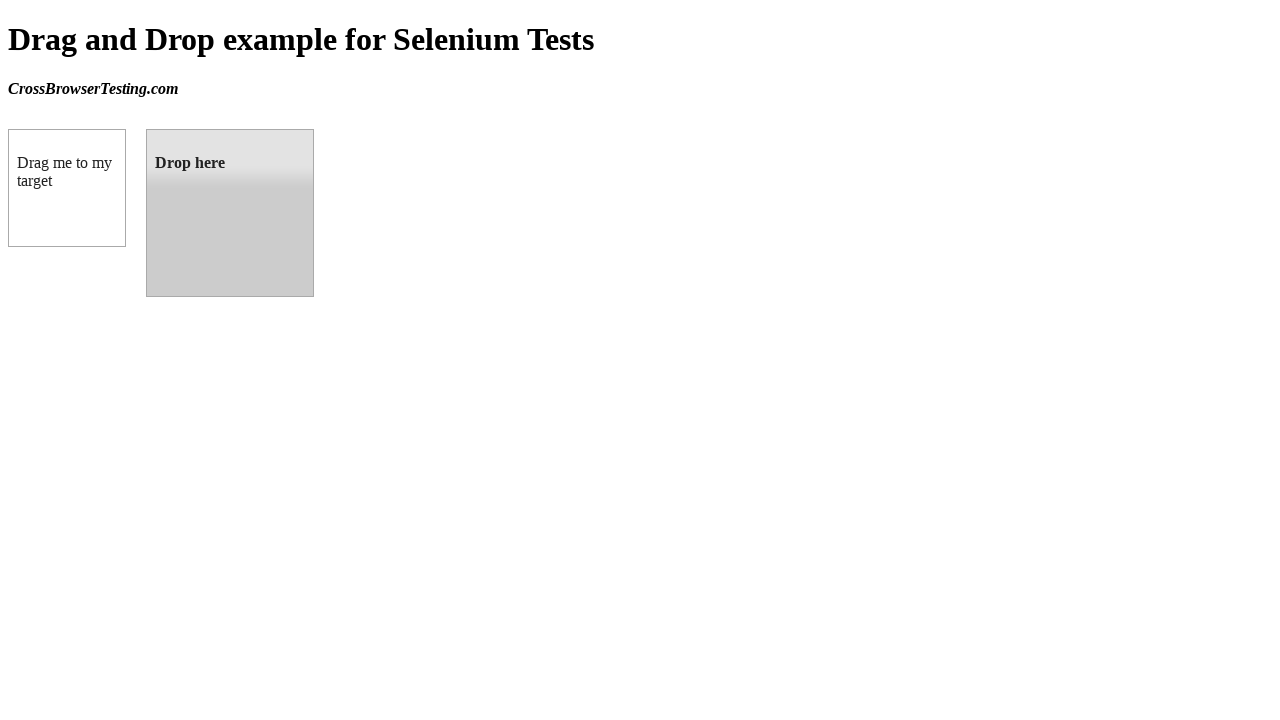

Retrieved bounding box for target element
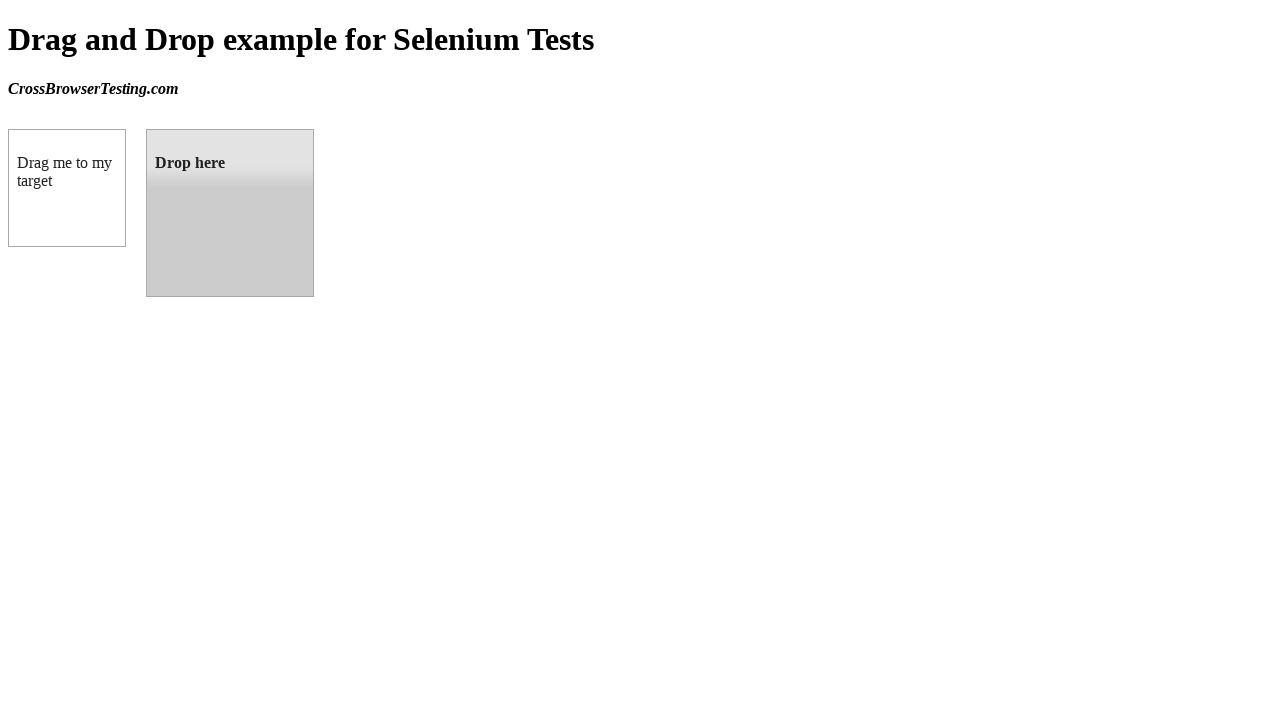

Moved mouse to center of draggable element at (67, 188)
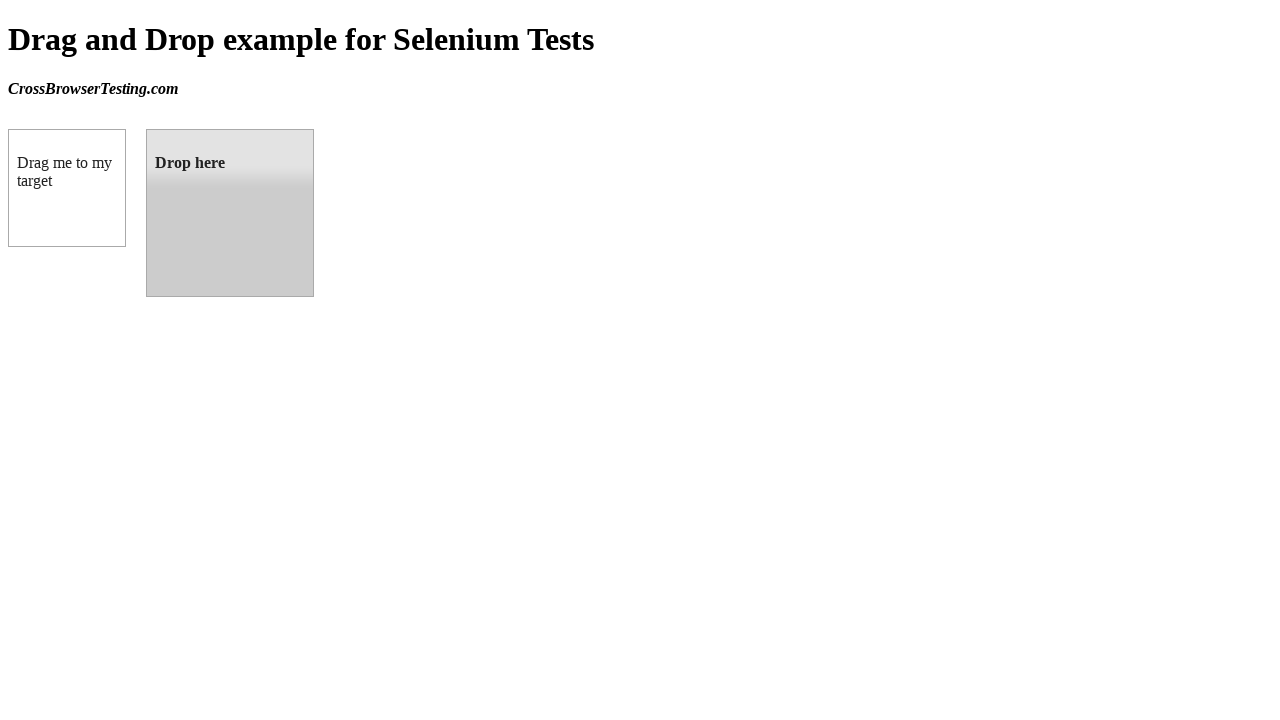

Pressed mouse button down (initiated drag) at (67, 188)
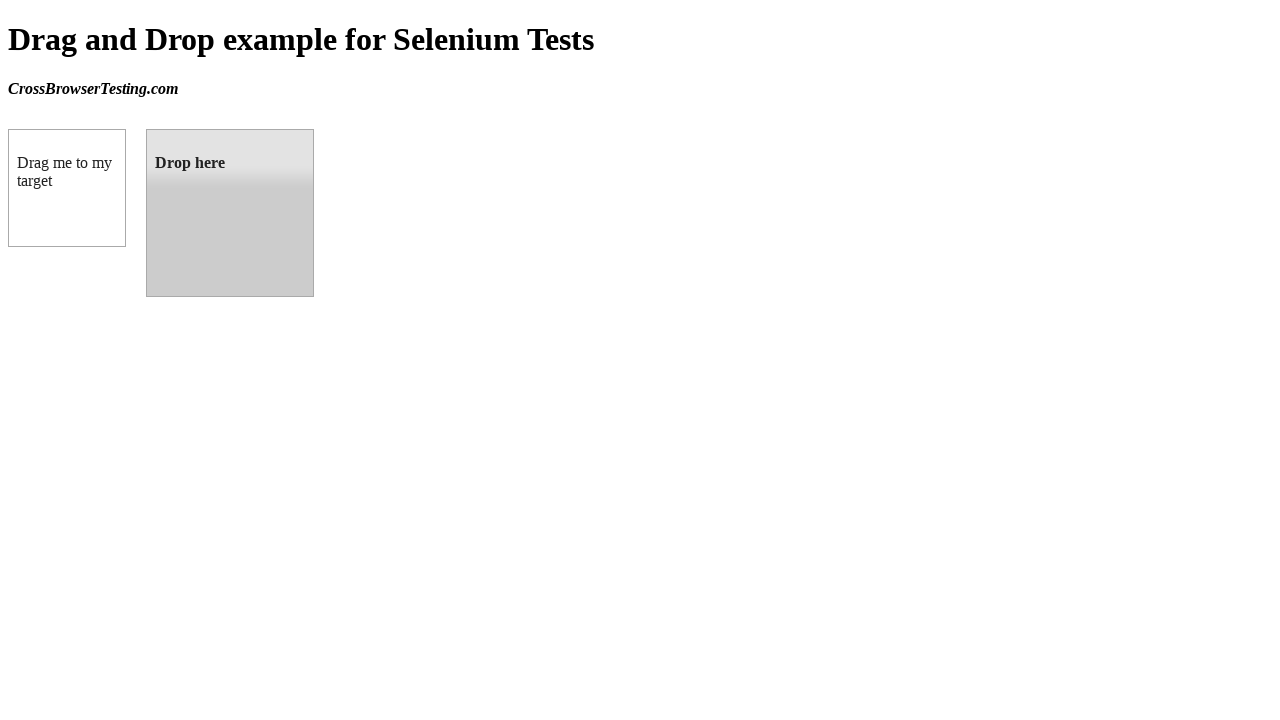

Moved mouse to center of droppable target element while holding button at (230, 213)
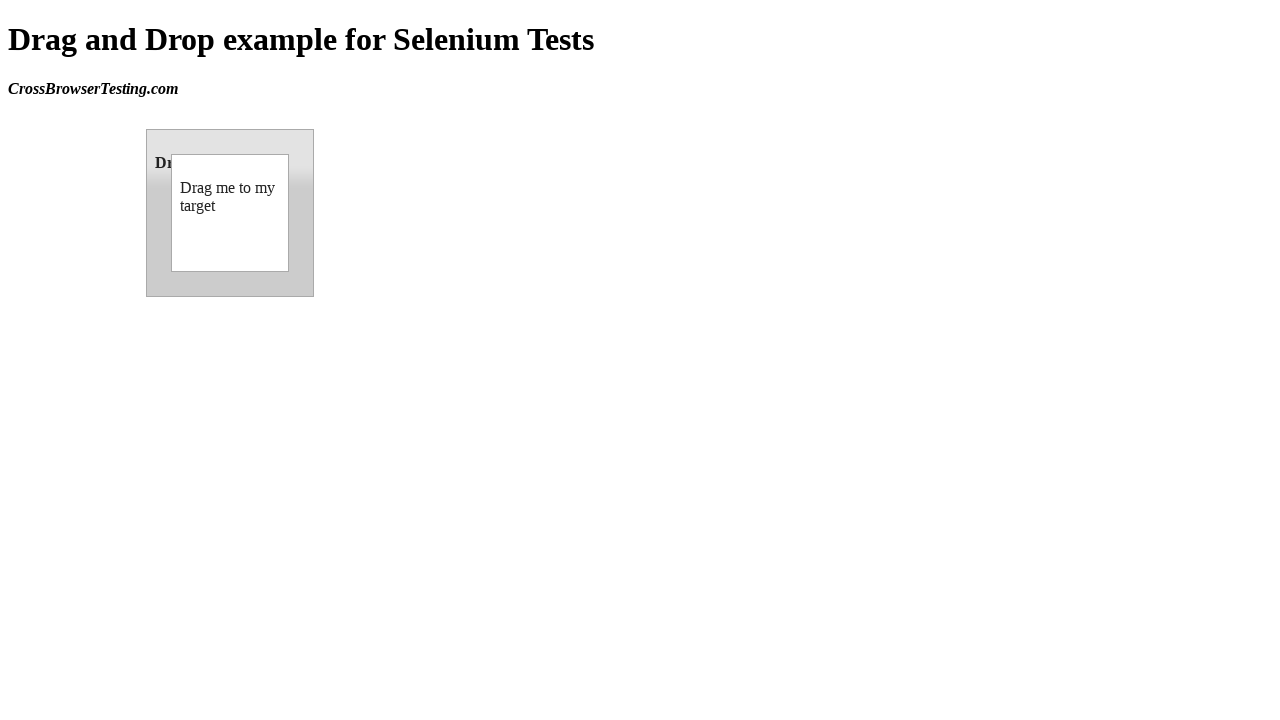

Released mouse button to complete drag and drop operation at (230, 213)
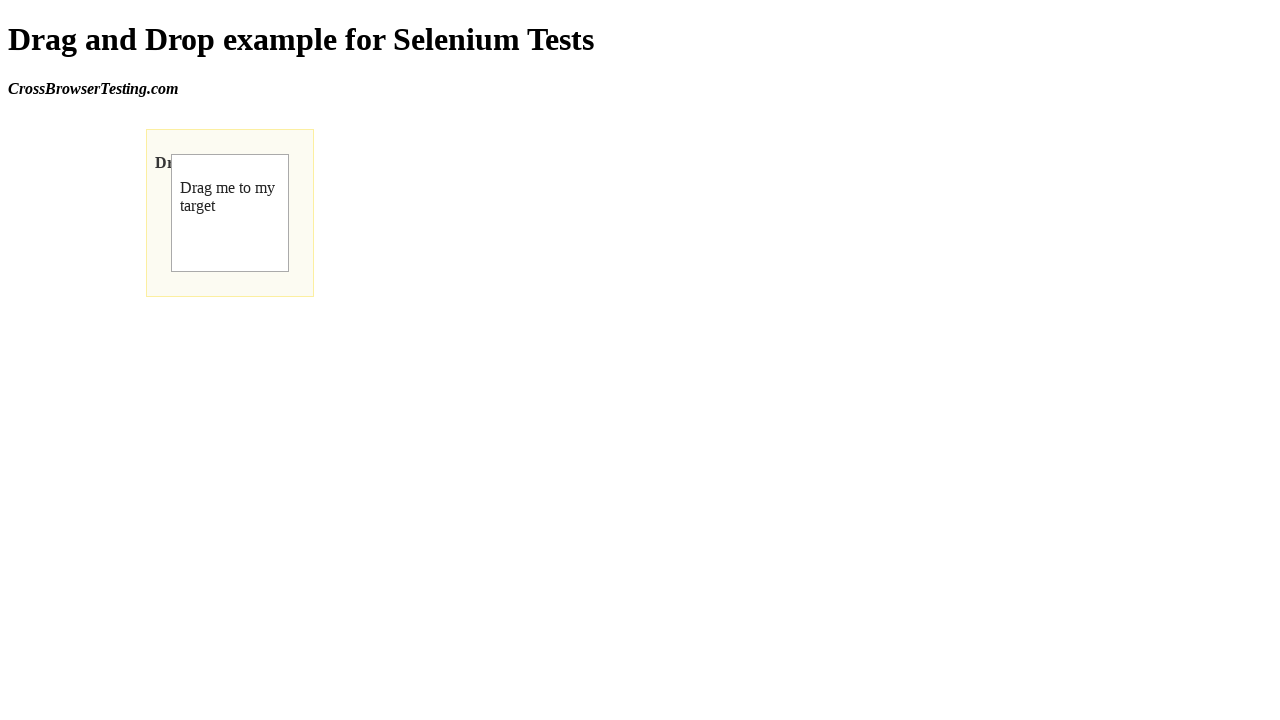

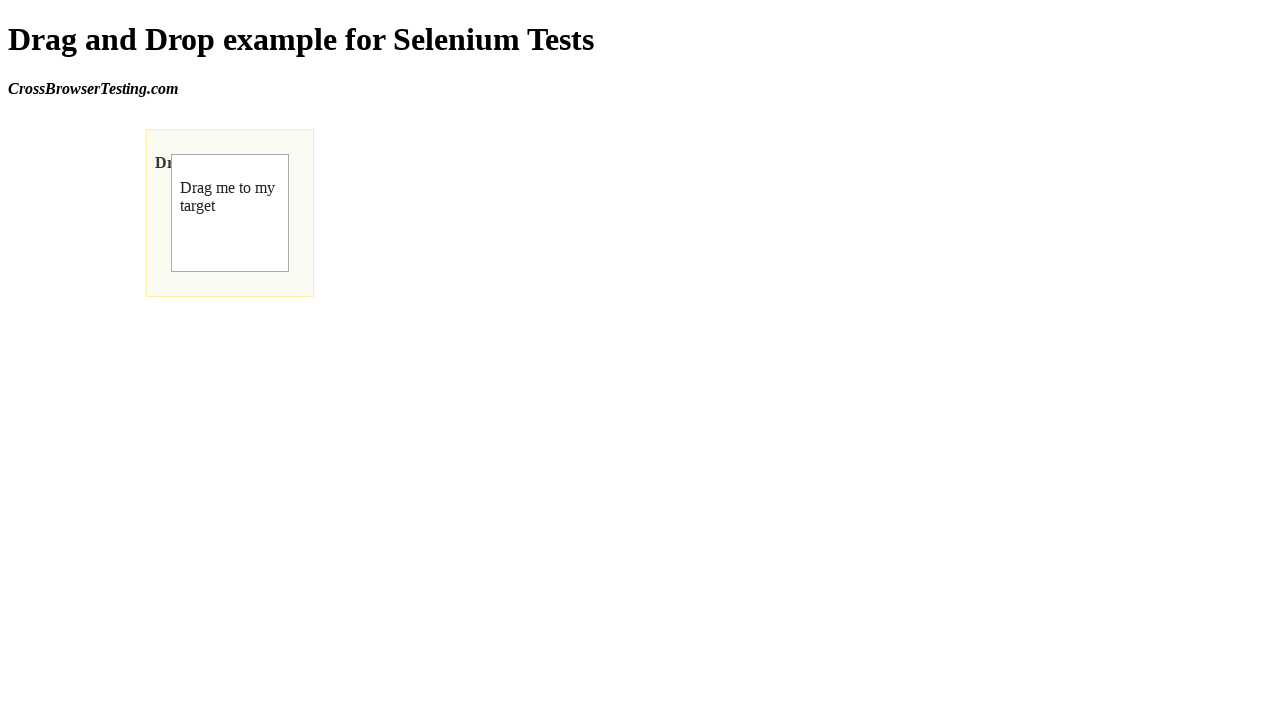